Tests a form validation page by filling in personal information fields (first name, surname, age, country) and submitting the form to verify successful navigation to a new page.

Starting URL: https://testpages.eviltester.com/styled/validation/input-validation.html

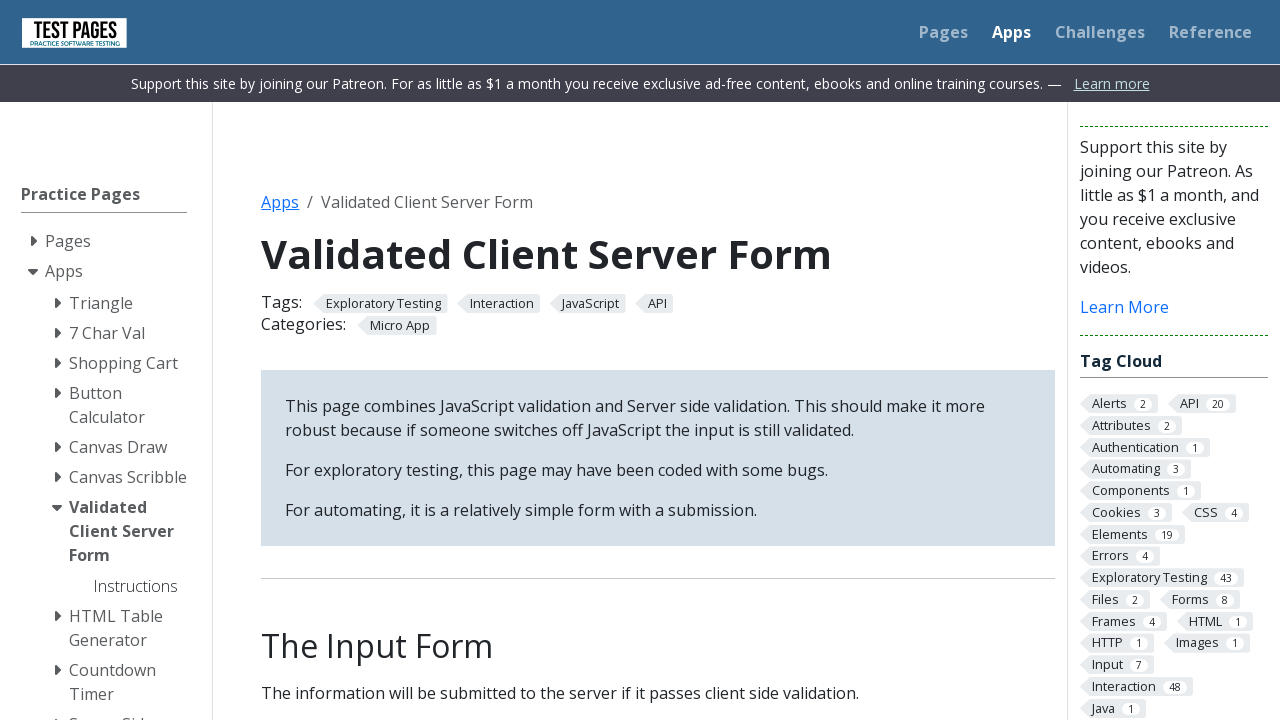

Filled first name field with 'chaya' on #firstname
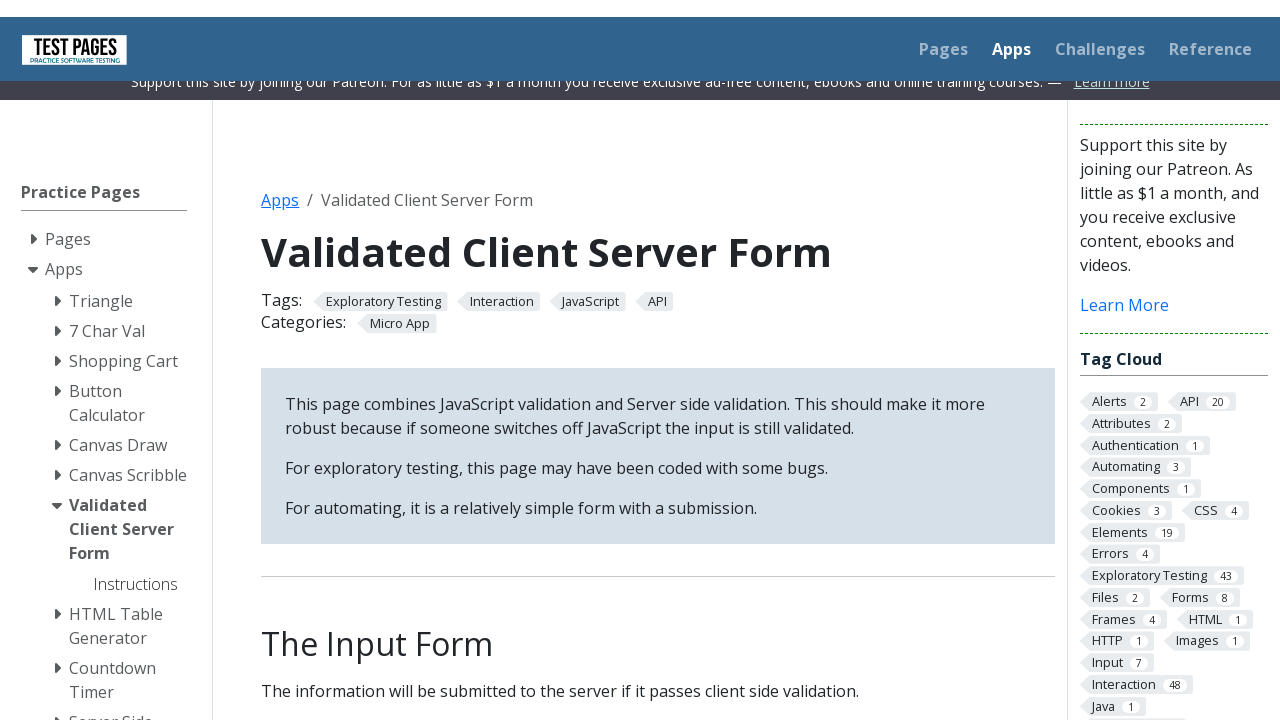

Filled surname field with 'Zilberstein' on #surname
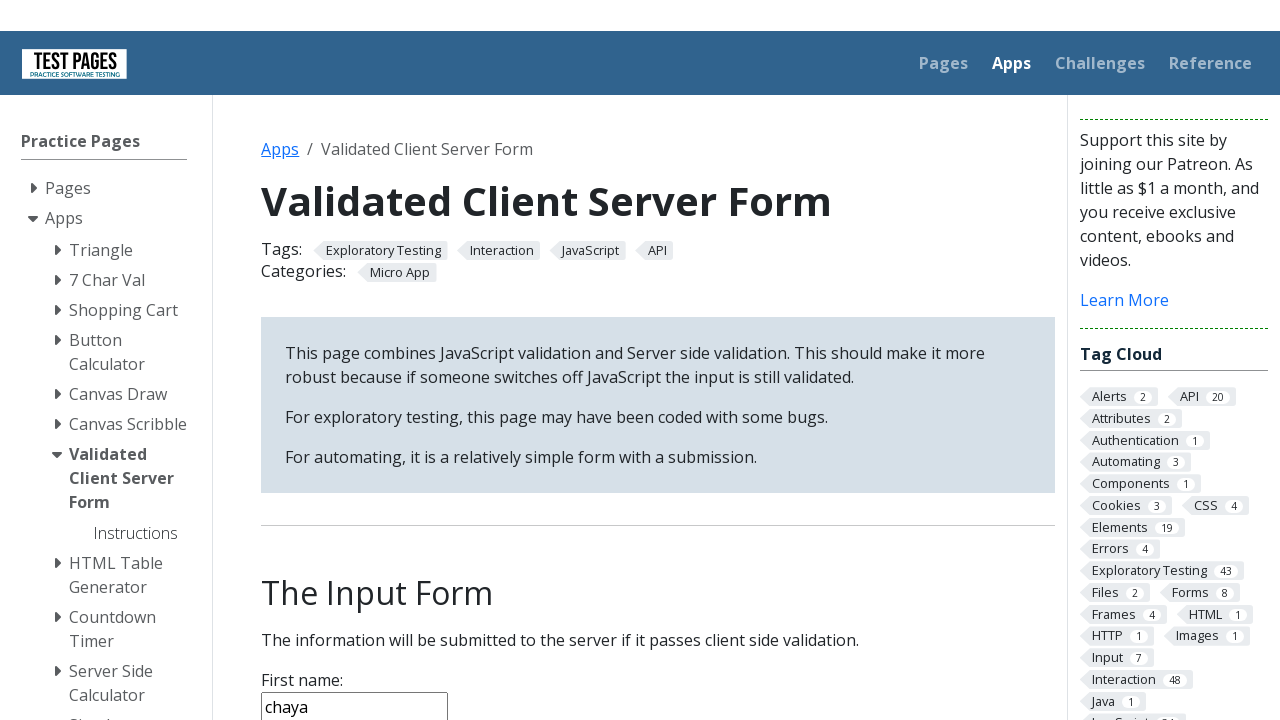

Filled age field with '21' on #age
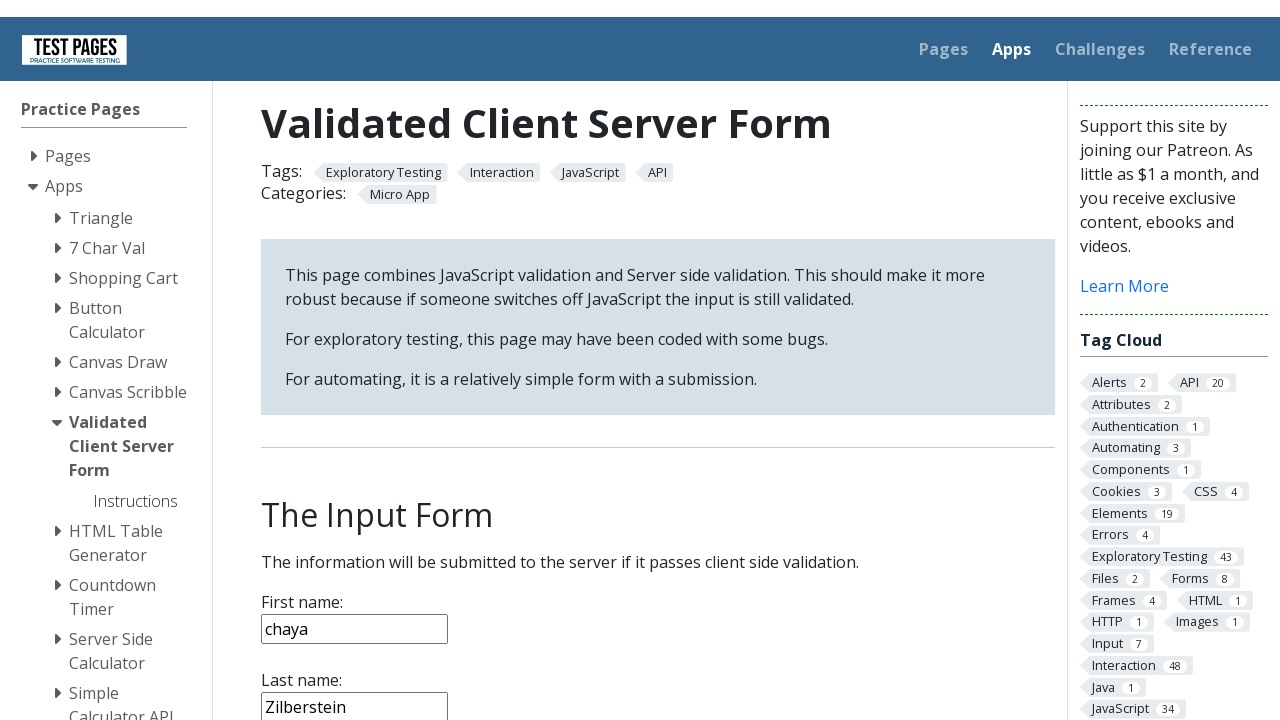

Selected 'Israel' from country dropdown on select[name='country']
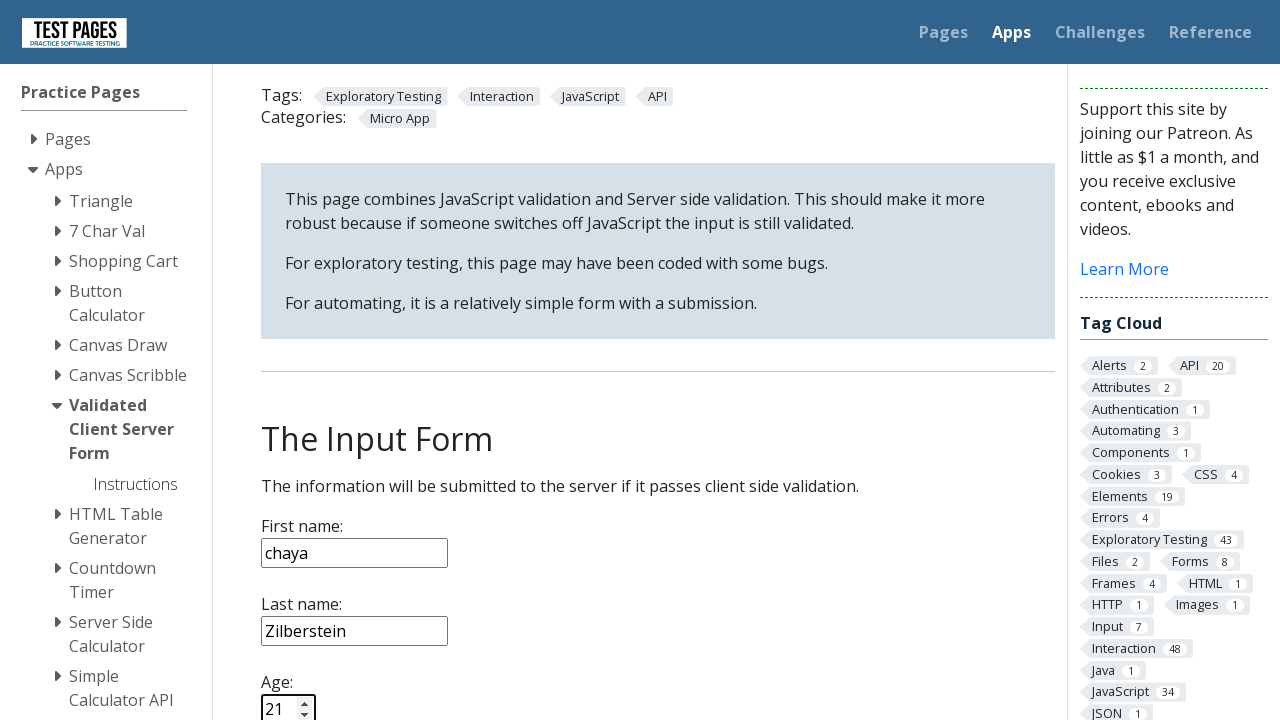

Clicked submit button to submit form at (296, 368) on input[type='submit']
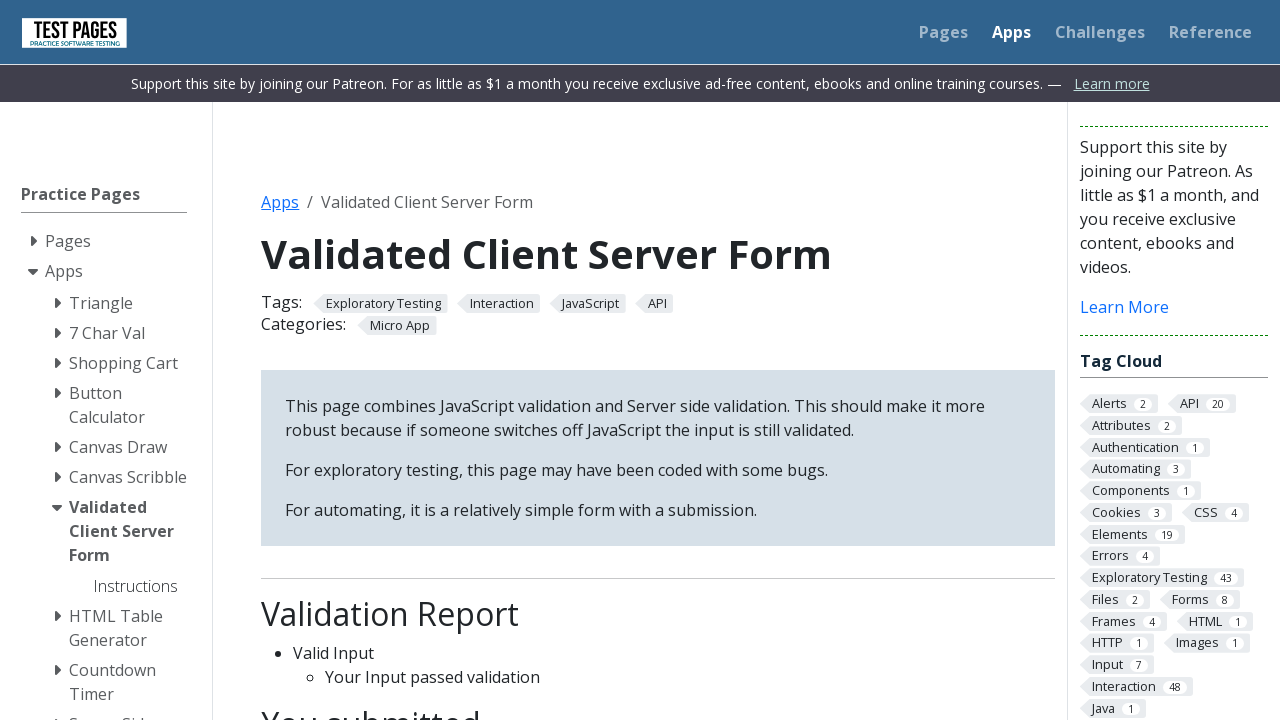

Form submission completed and page navigated successfully
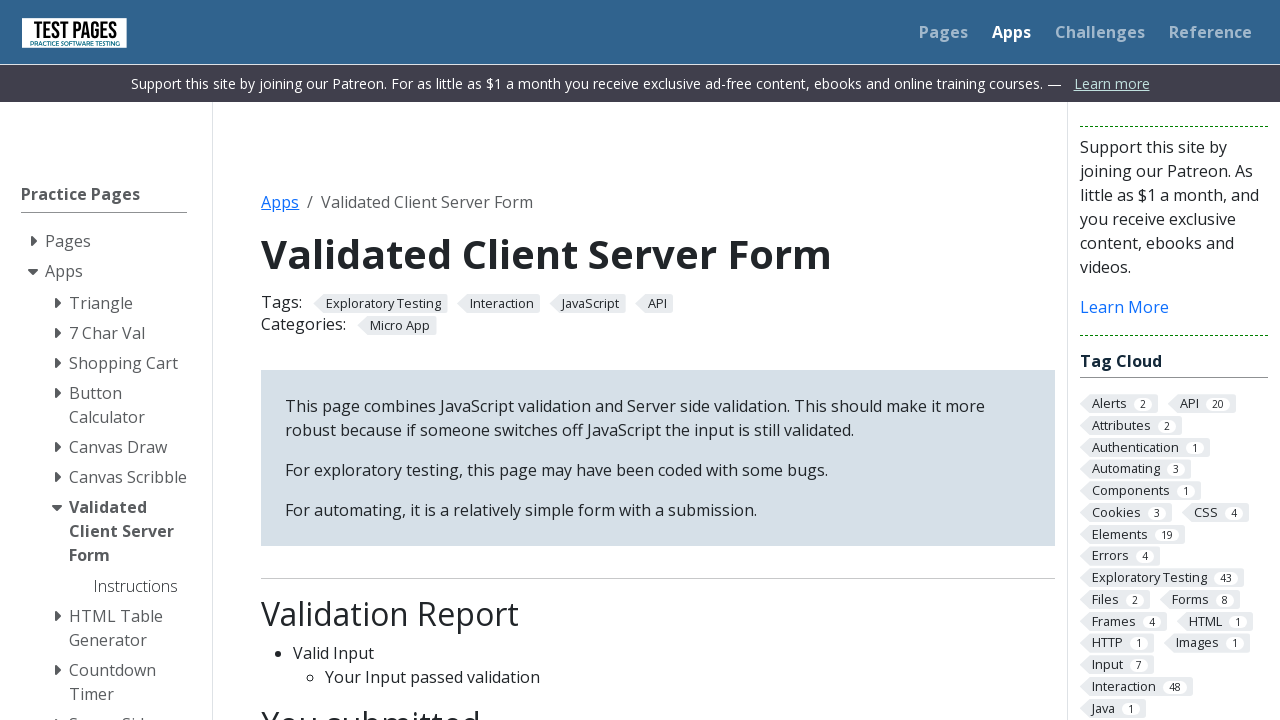

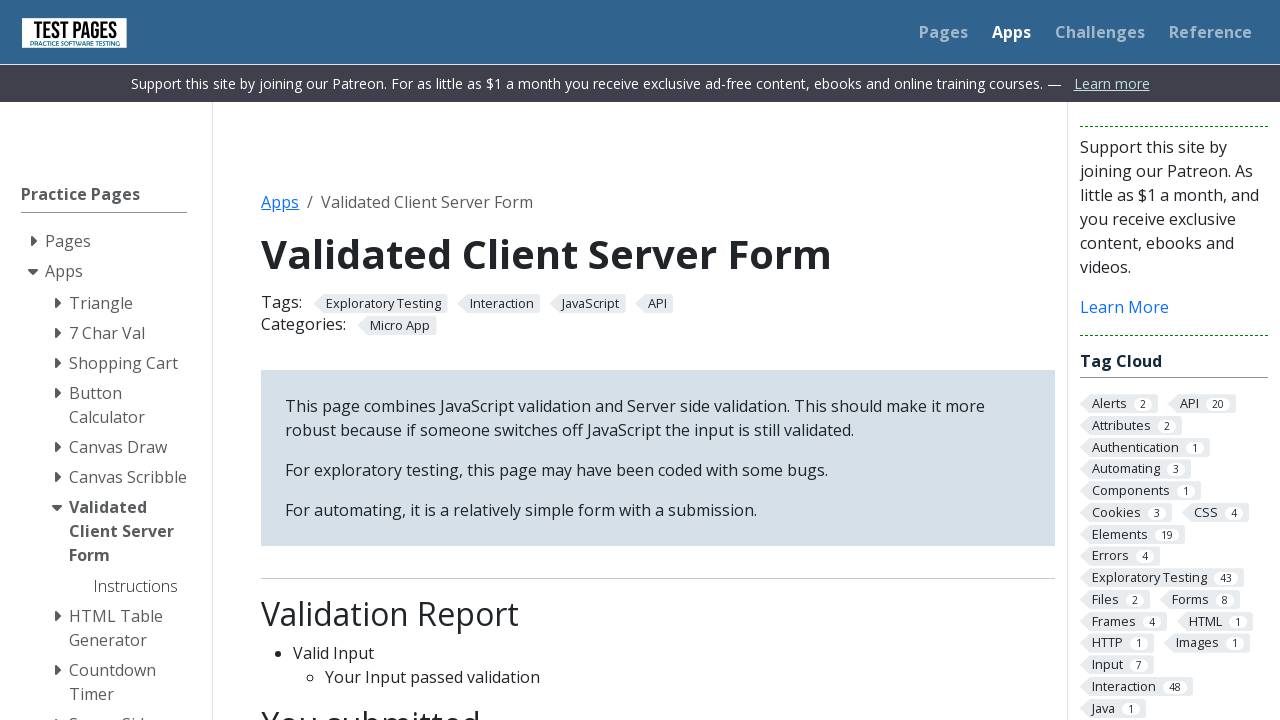